Tests browser alert functionality by clicking a button that triggers a JavaScript alert and switching to handle it

Starting URL: https://demoqa.com/alerts

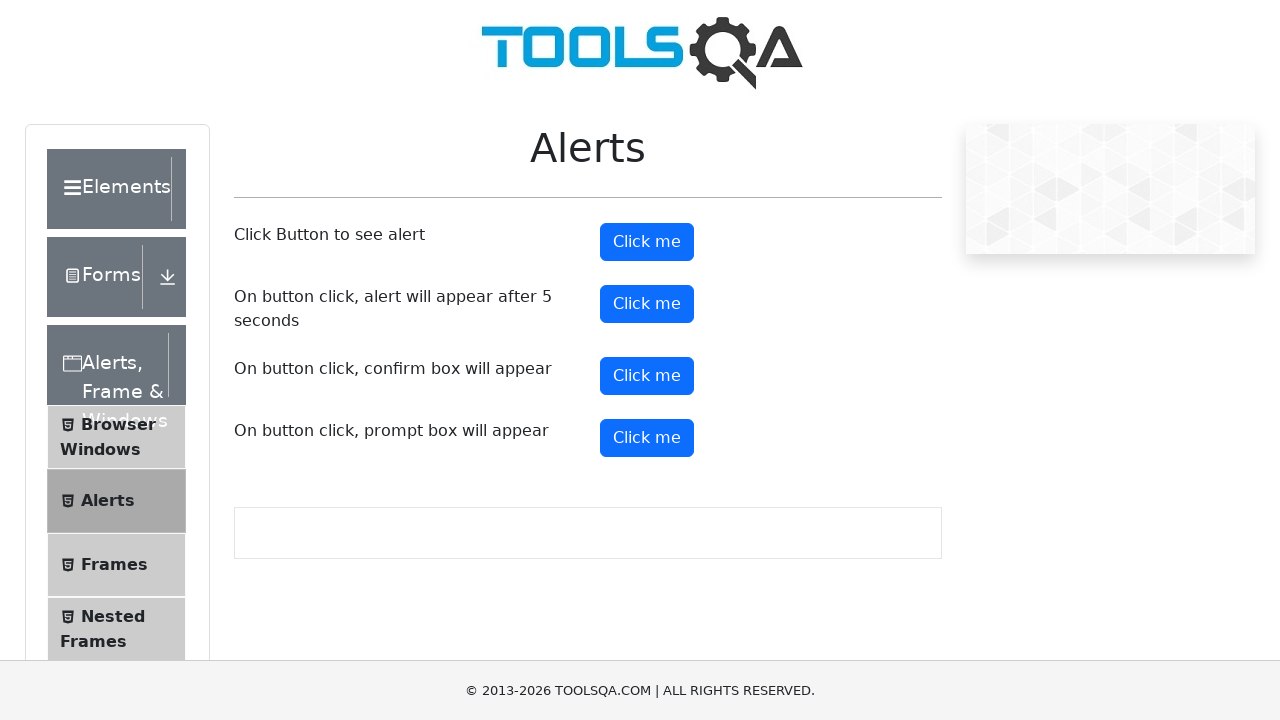

Clicked alert button to trigger JavaScript alert at (647, 242) on #alertButton
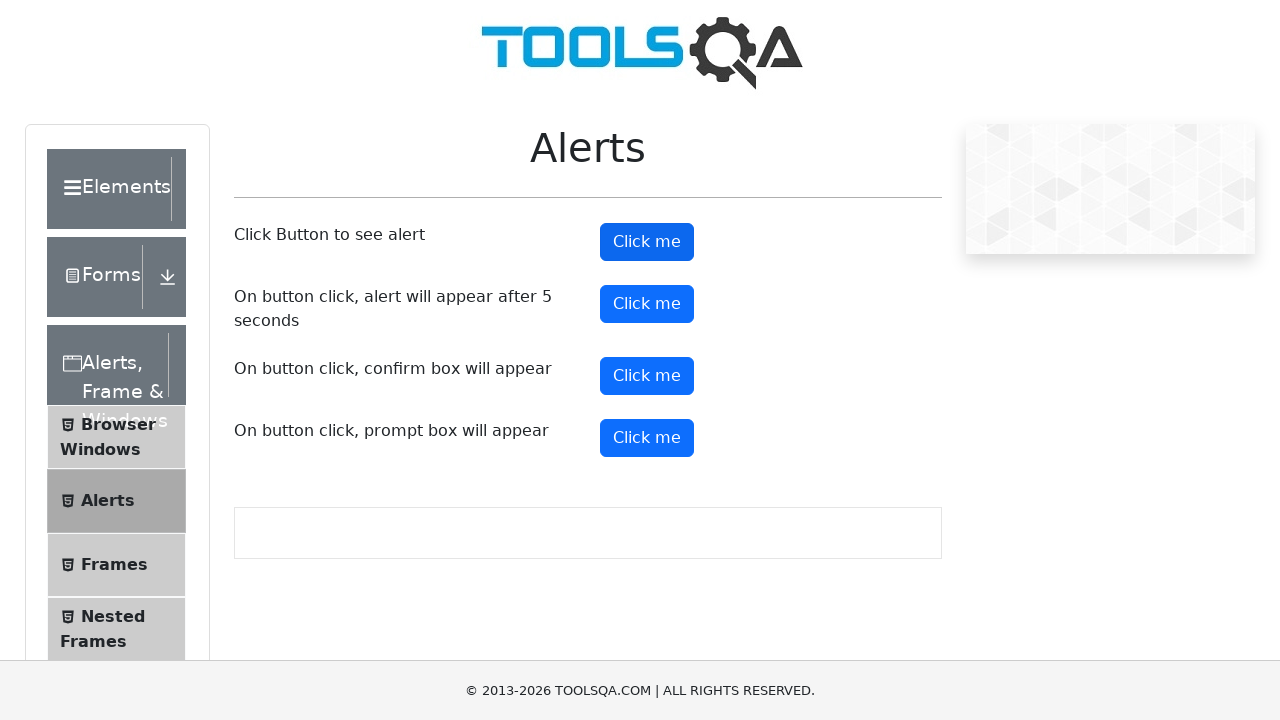

Set up dialog handler to accept alerts
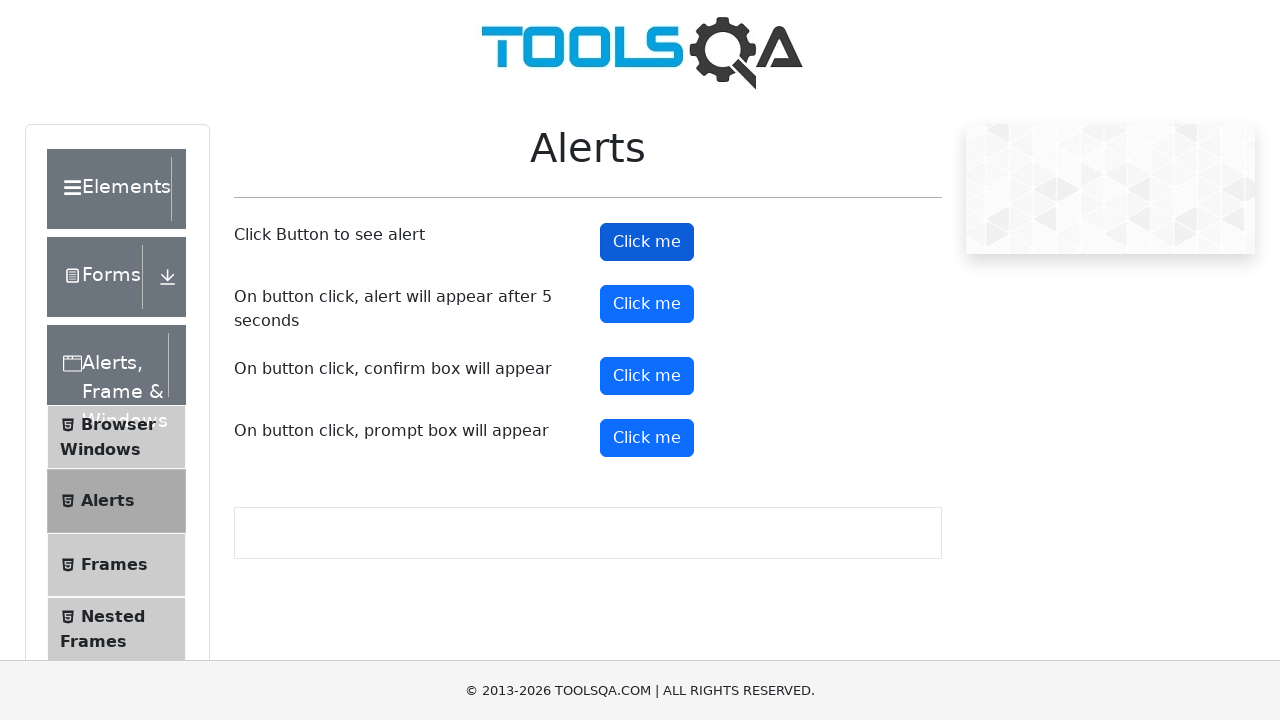

Waited 500ms to ensure alert was handled
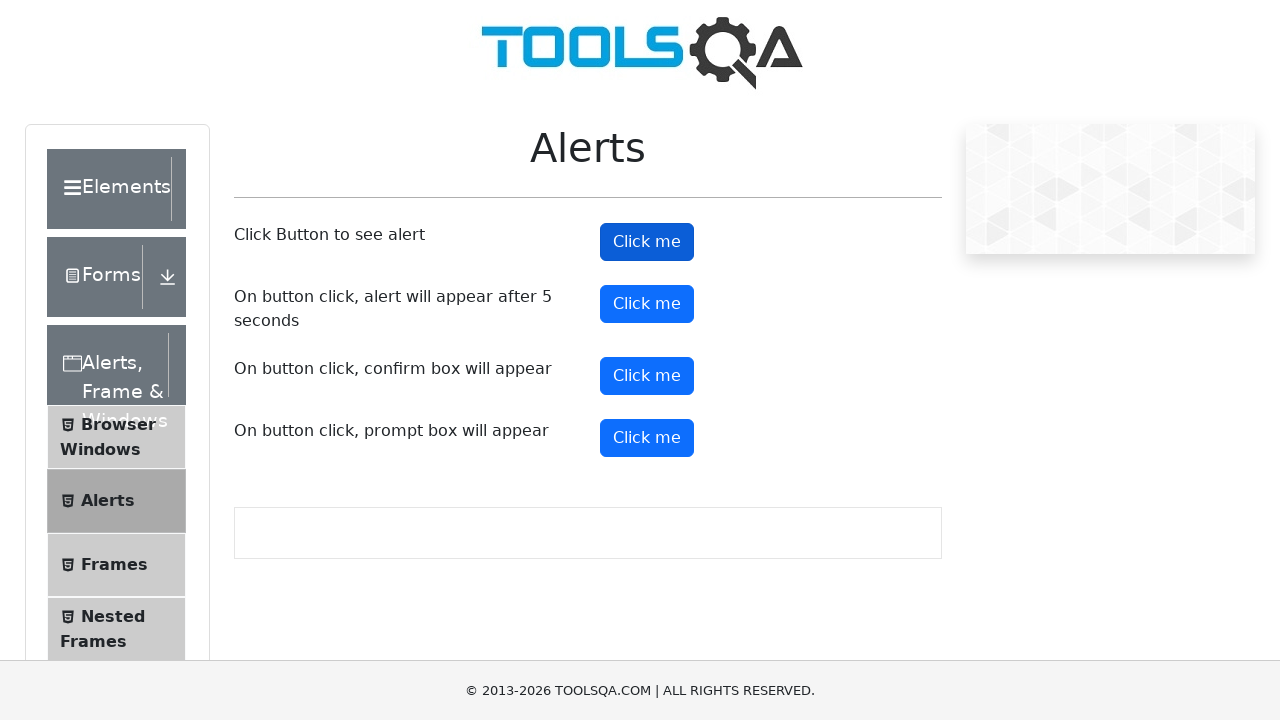

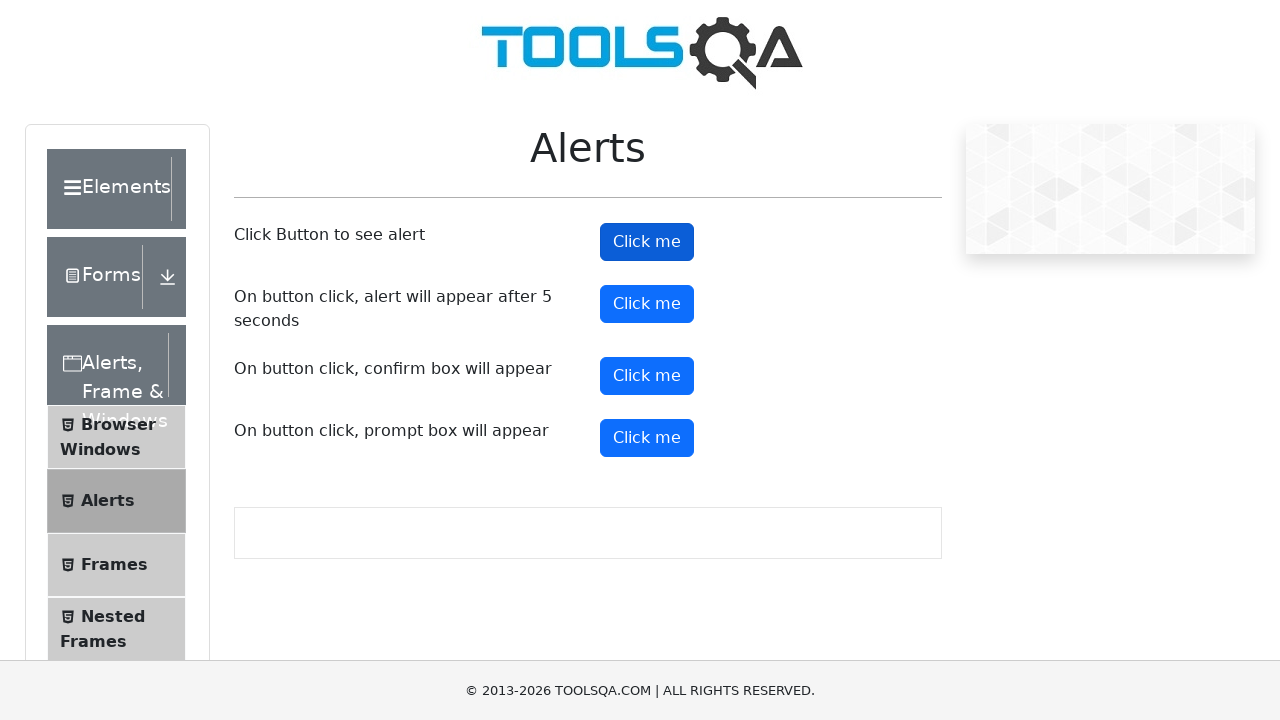